Runs the JetStream browser benchmark by clicking the start test link and waiting for completion

Starting URL: https://browserbench.org/JetStream/

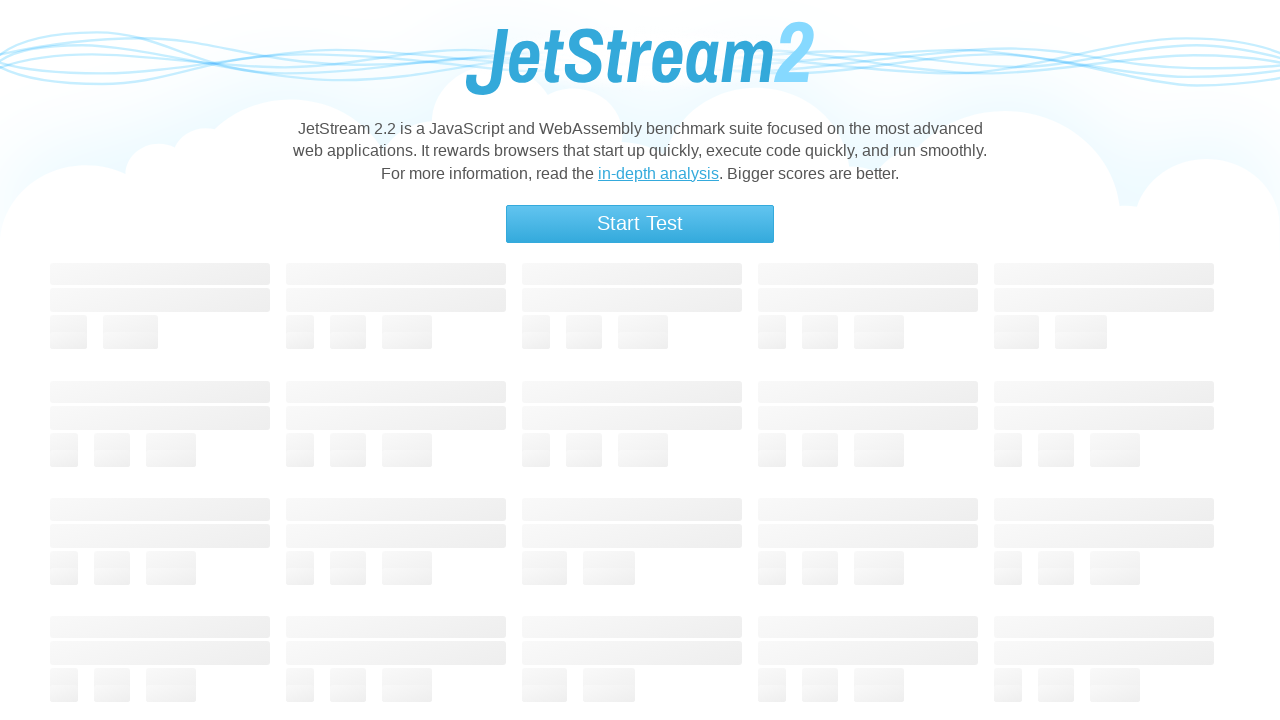

Waited for Start Test link to be available on JetStream benchmark page
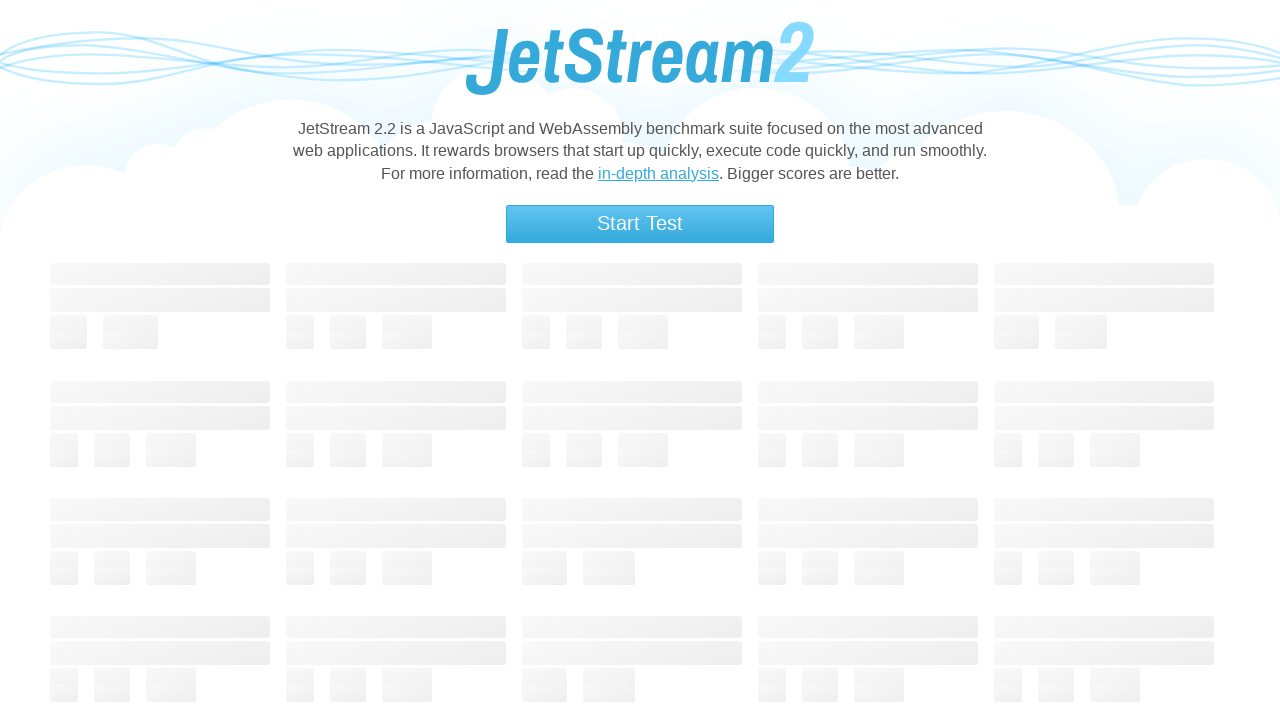

Clicked Start Test link to begin JetStream benchmark at (640, 224) on text=Start Test
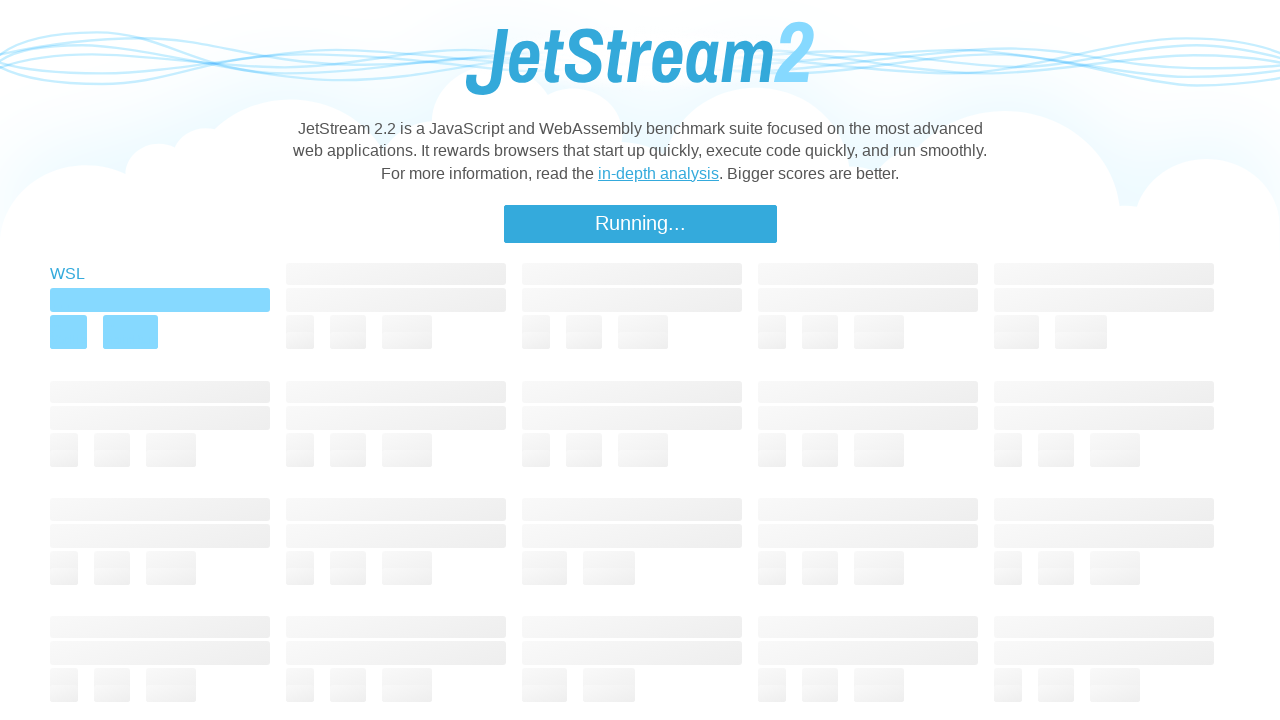

JetStream benchmark completed successfully
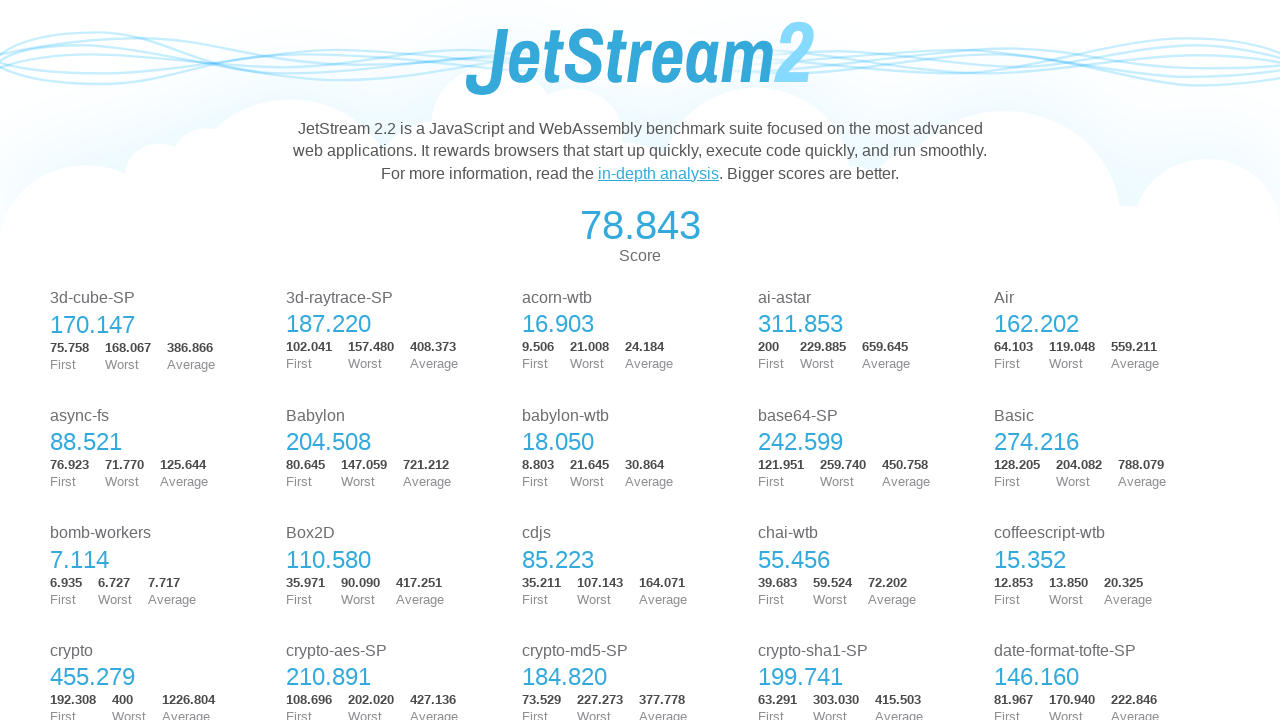

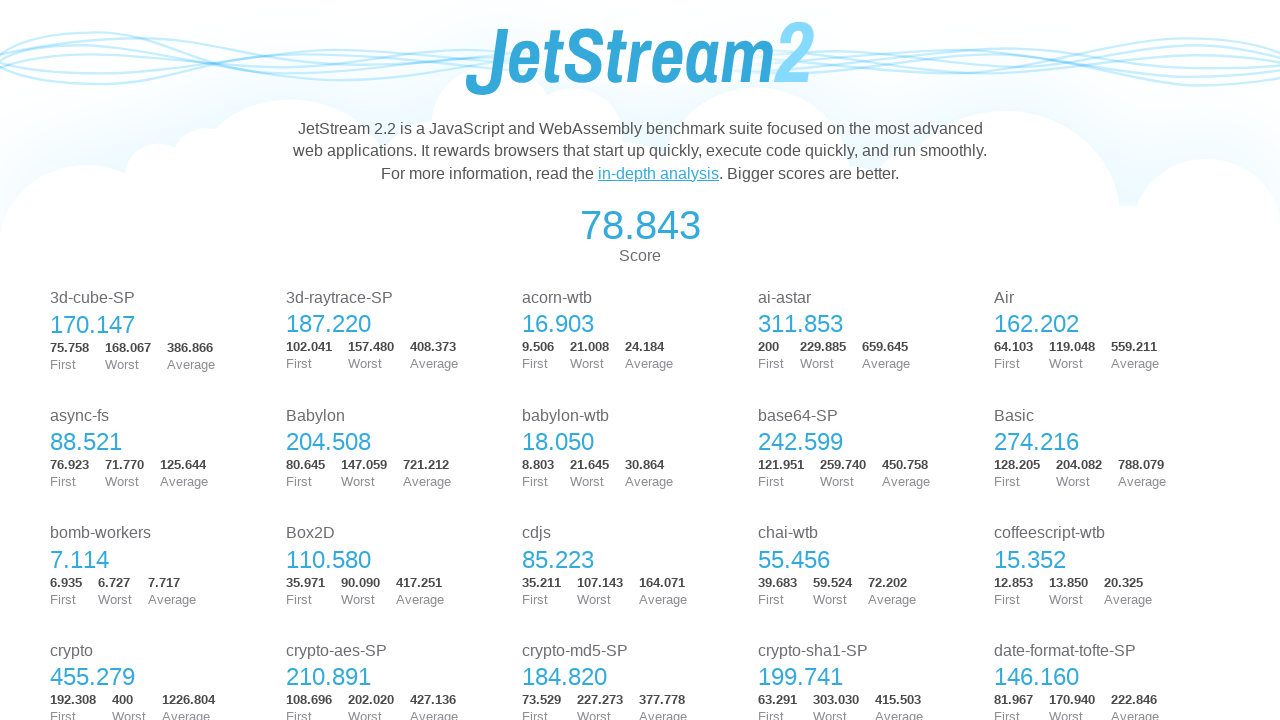